Tests a registration form by filling out all fields including first name, last name, username, email, password, phone number, selecting gender, date of birth, department, job title, programming language, and submitting the form.

Starting URL: https://practice.cydeo.com/registration_form

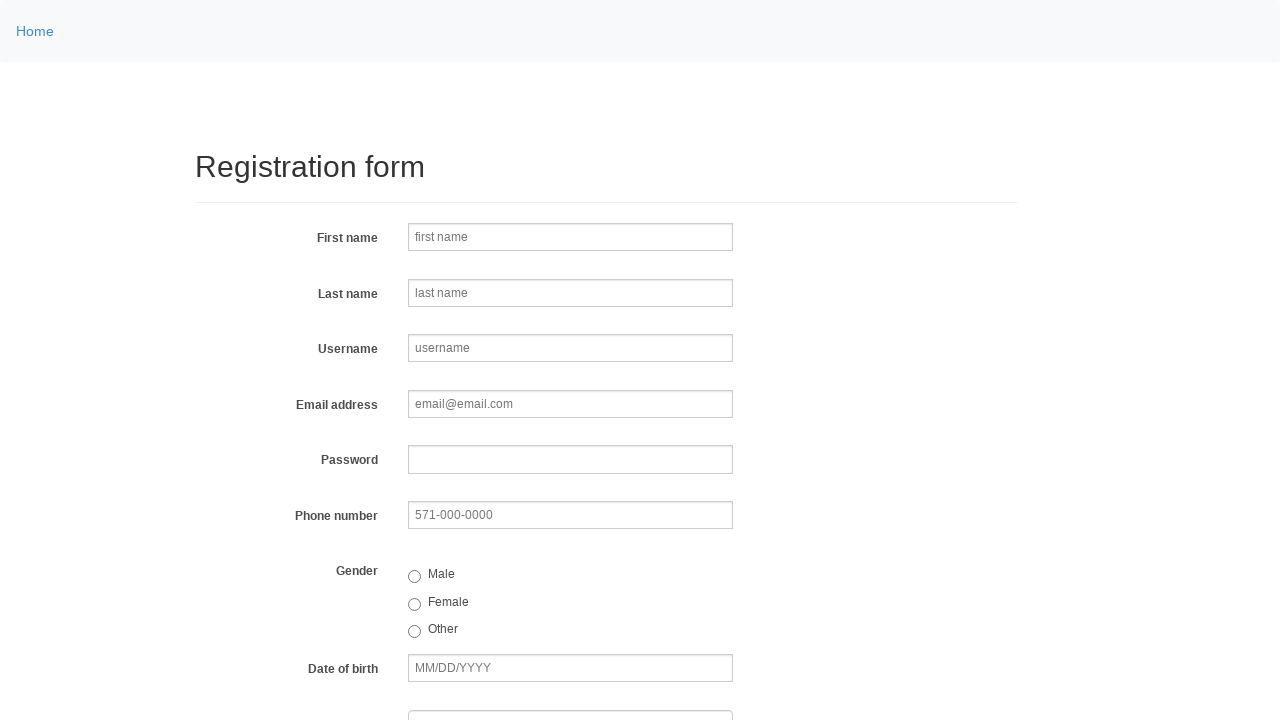

Filled first name field with 'Jennifer' on input[name='firstname']
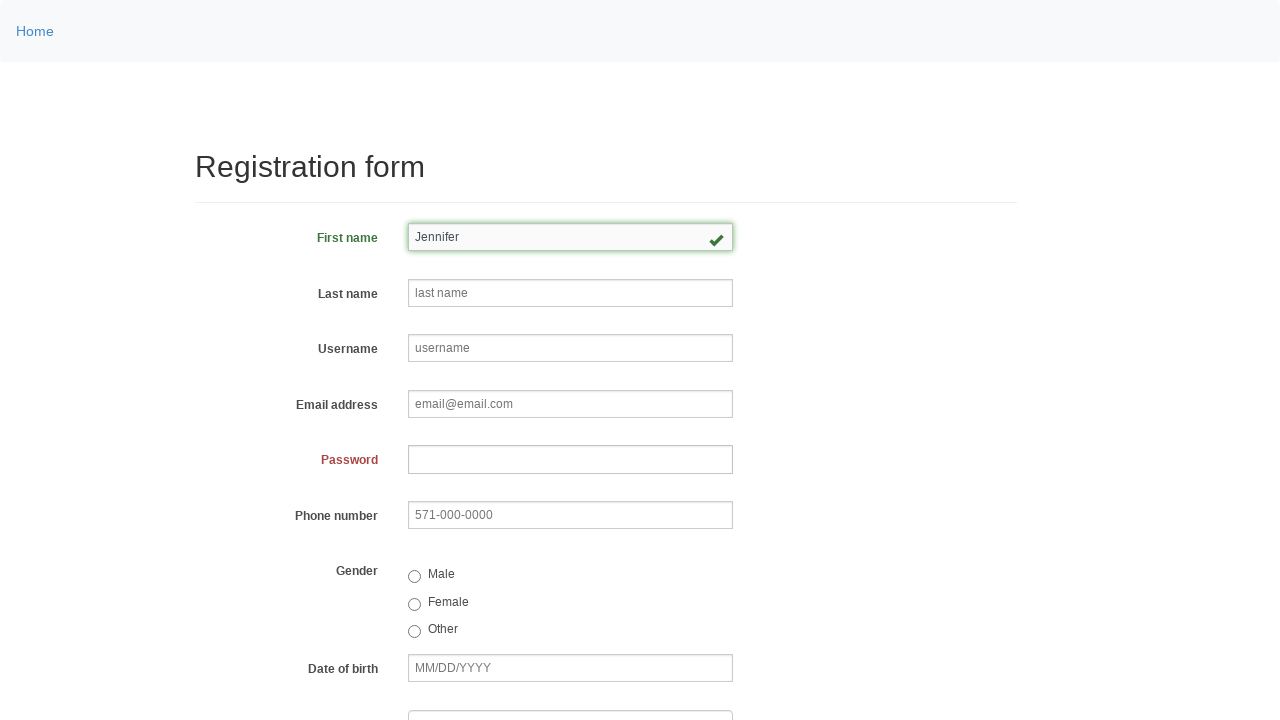

Filled last name field with 'Thompson' on input[name='lastname']
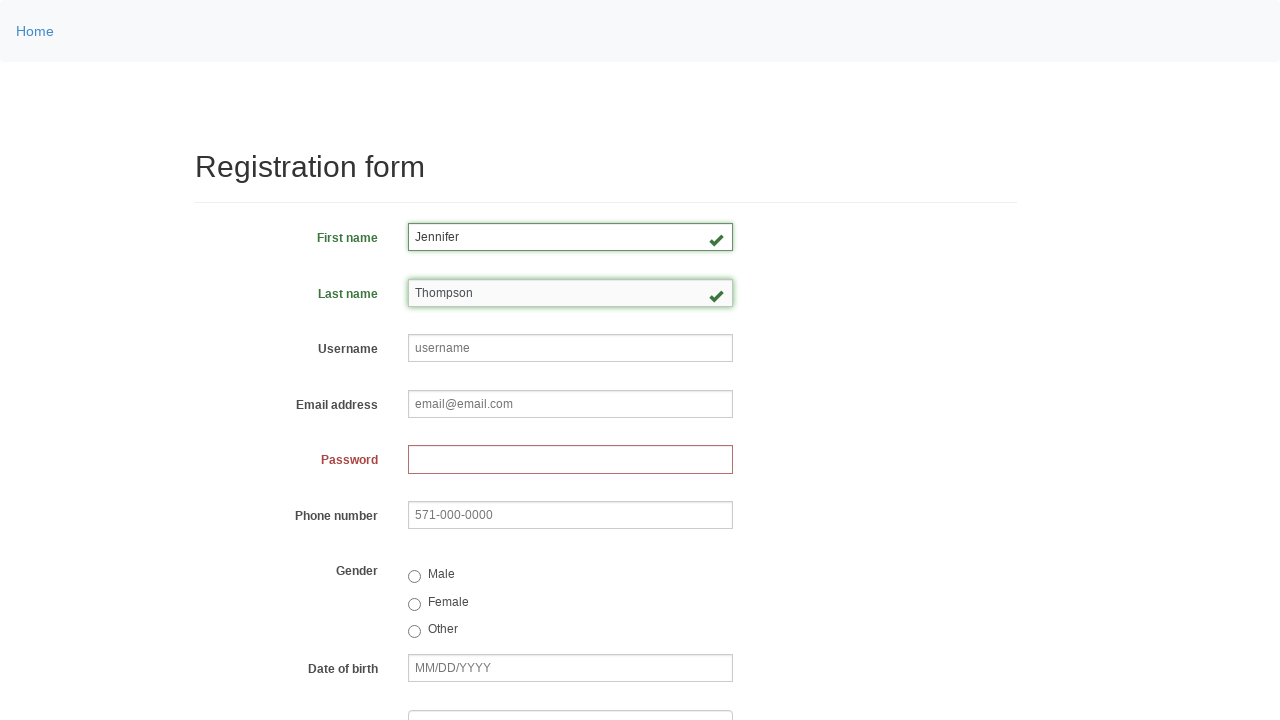

Filled username field with 'jthompson2024' on input[name='username']
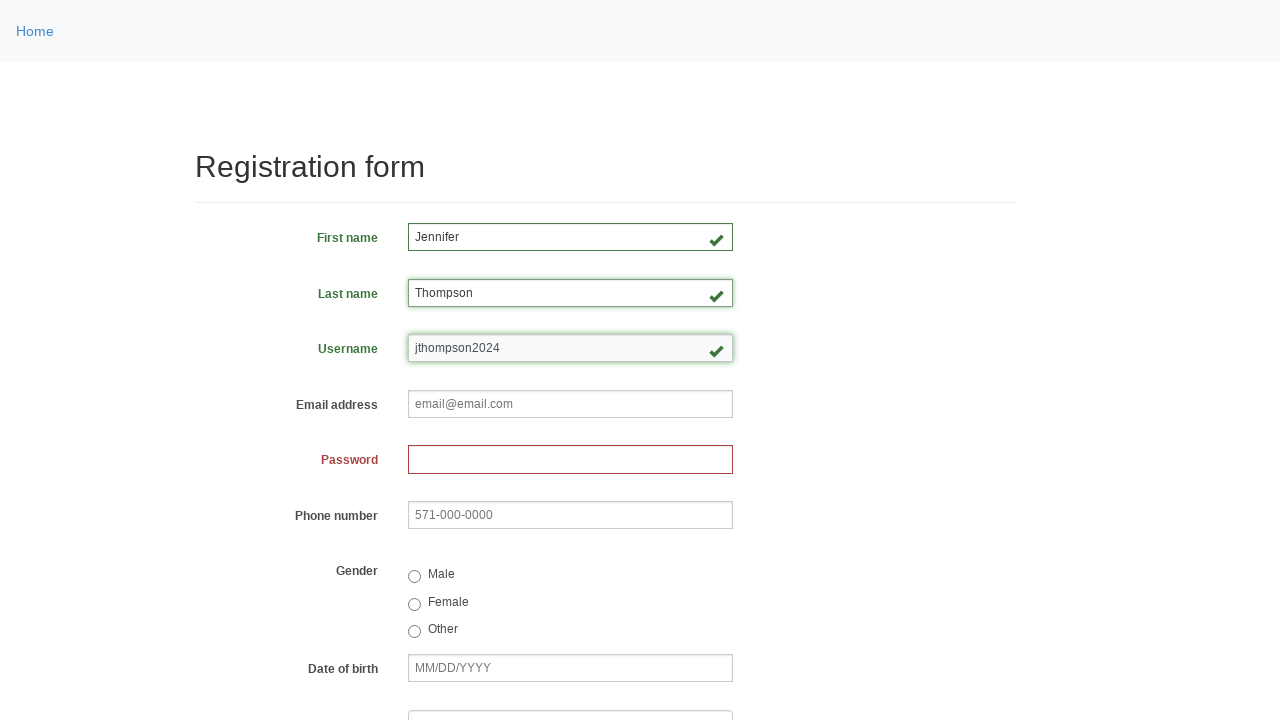

Filled email field with 'jennifer.thompson@testmail.com' on input[name='email']
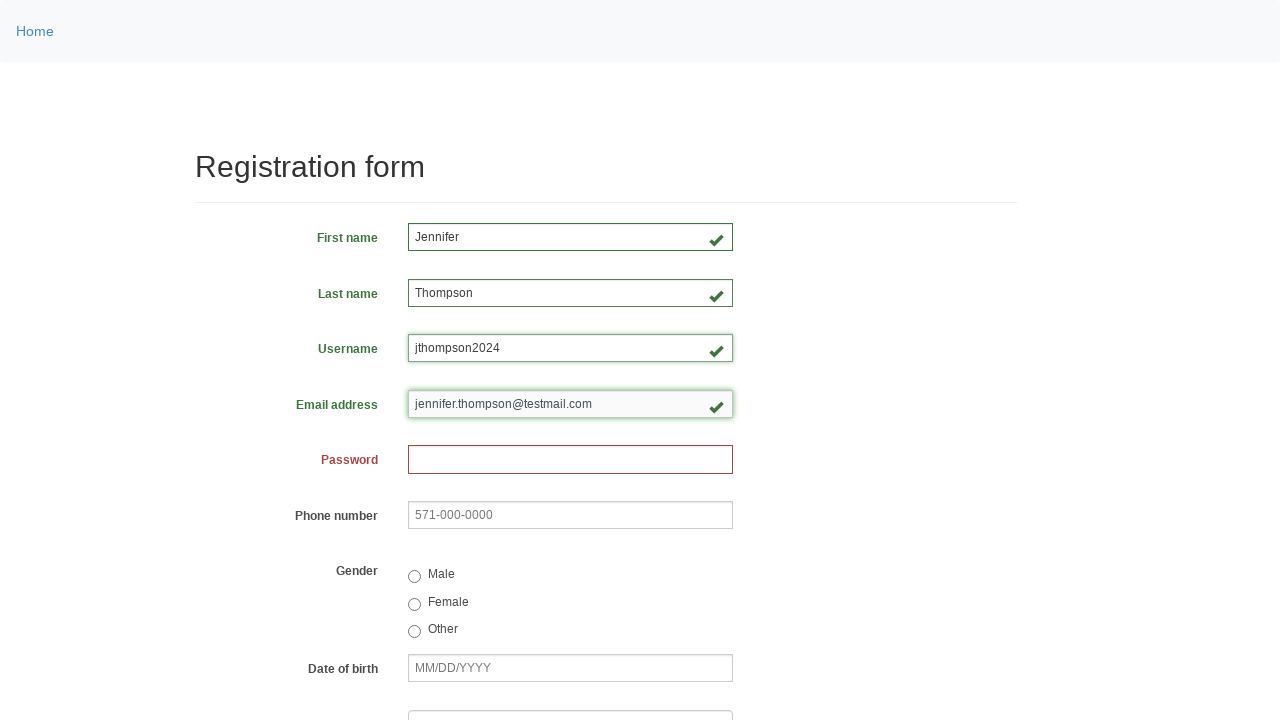

Filled password field with '8472915630' on input[name='password']
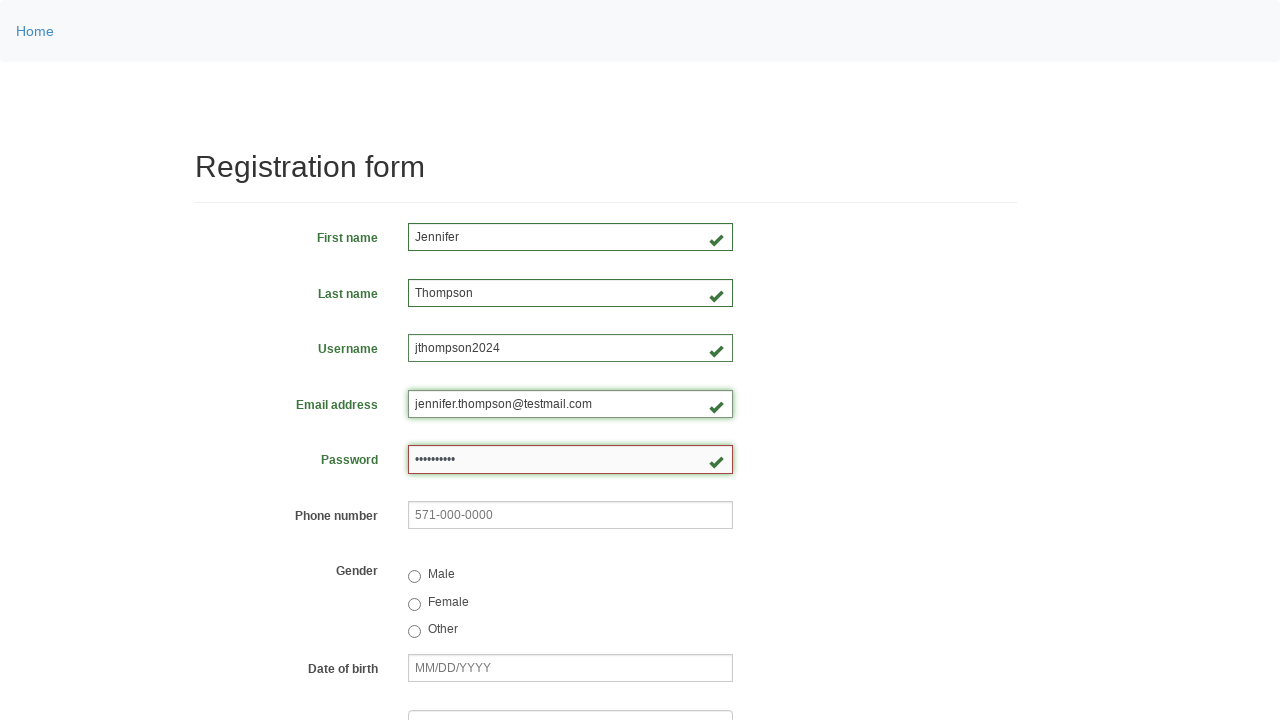

Filled phone number field with '571-234-8967' on input[name='phone']
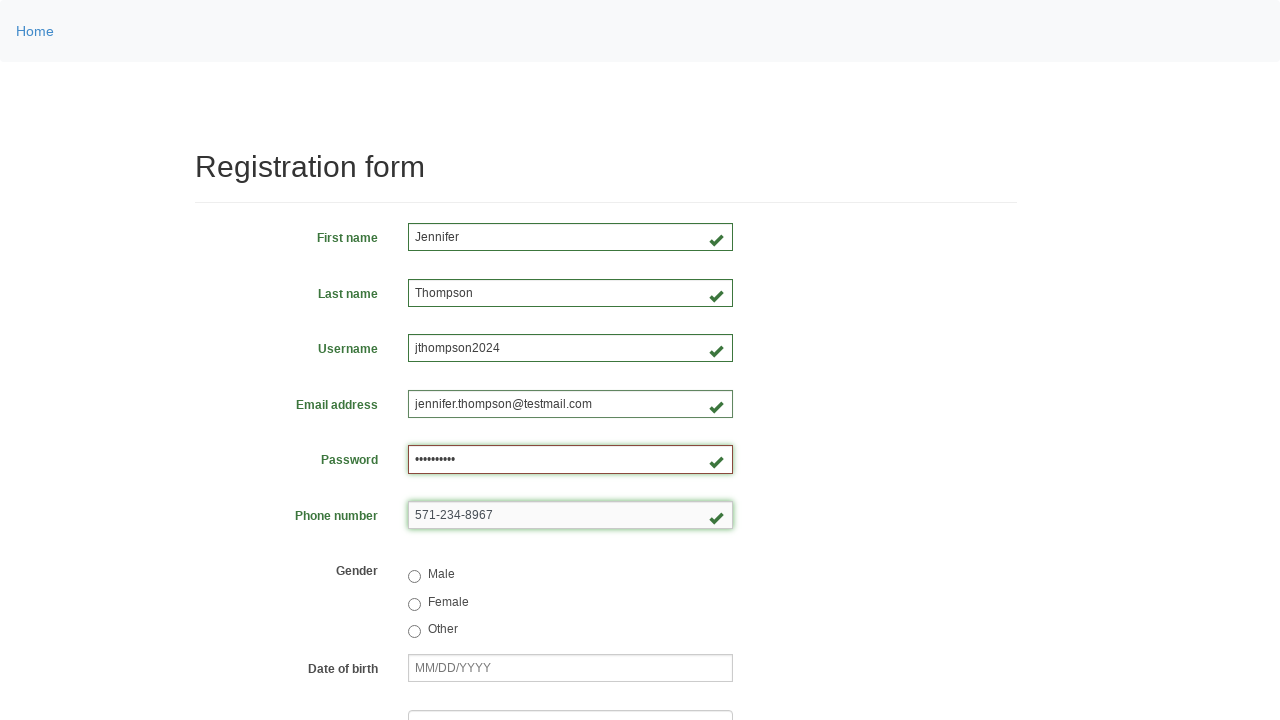

Selected female gender option at (414, 604) on input[value='female']
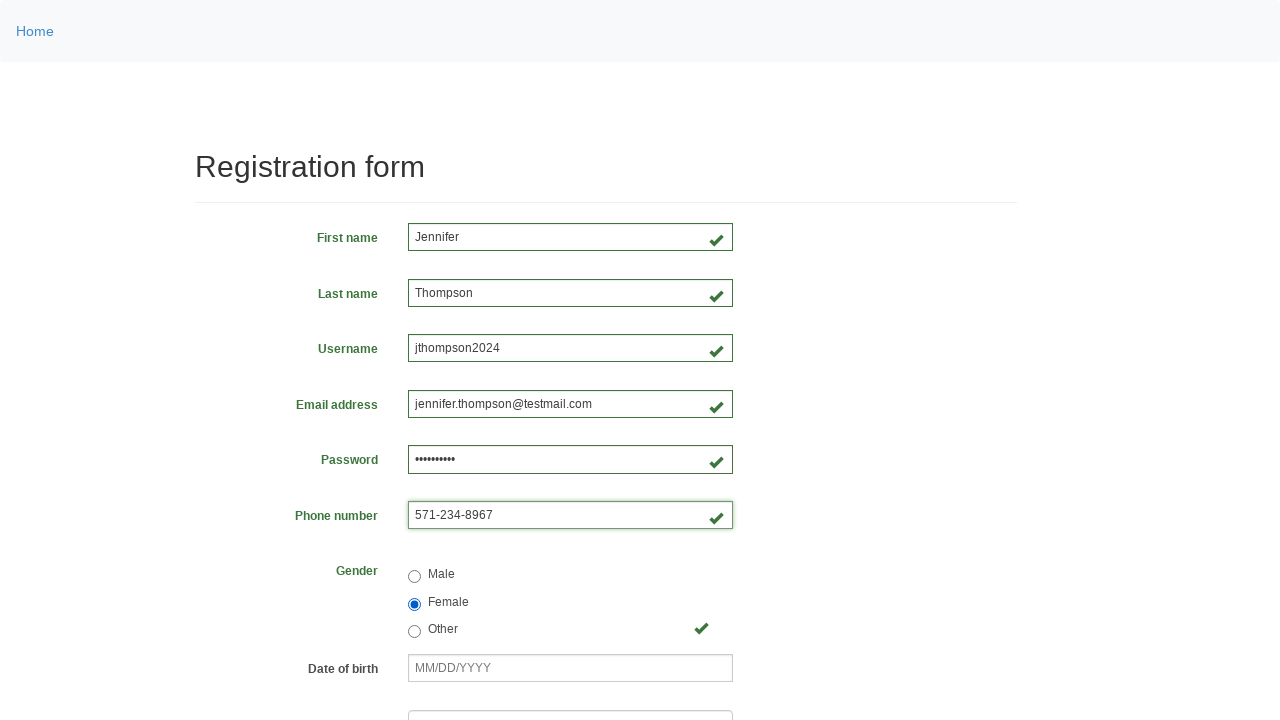

Filled date of birth field with '03/08/2000' on input[name='birthday']
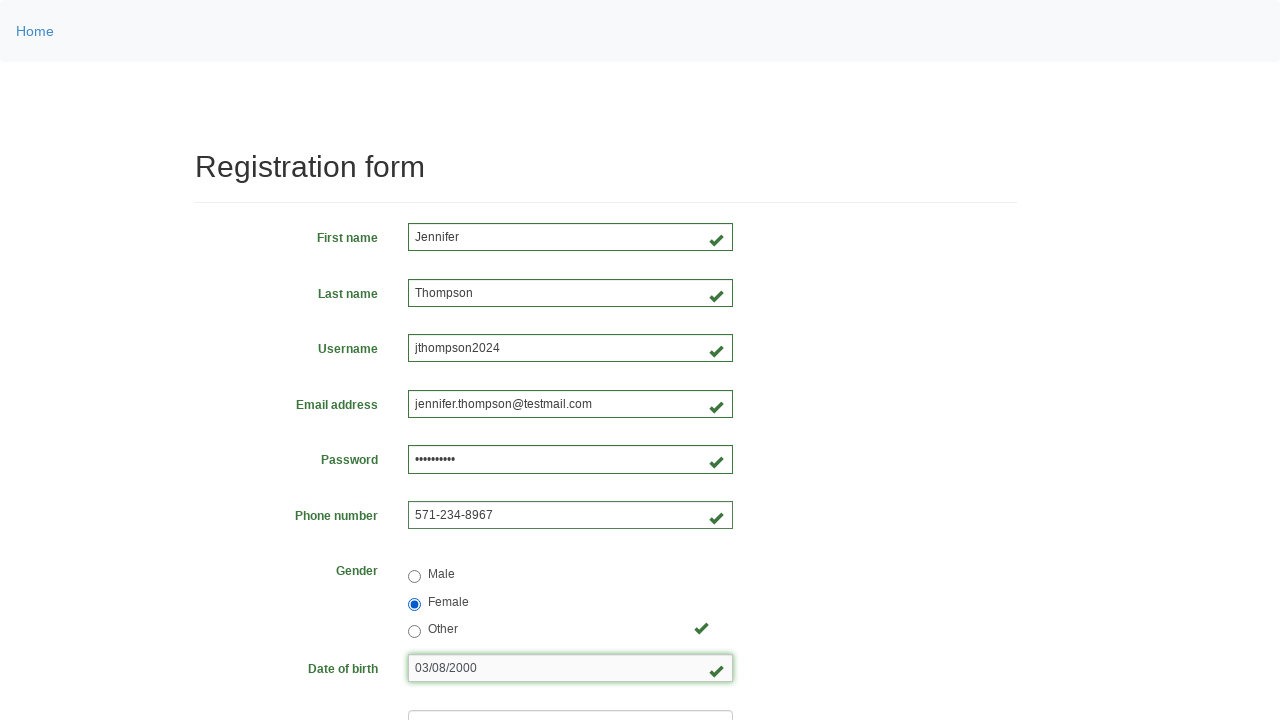

Selected department option at index 3 on select[name='department']
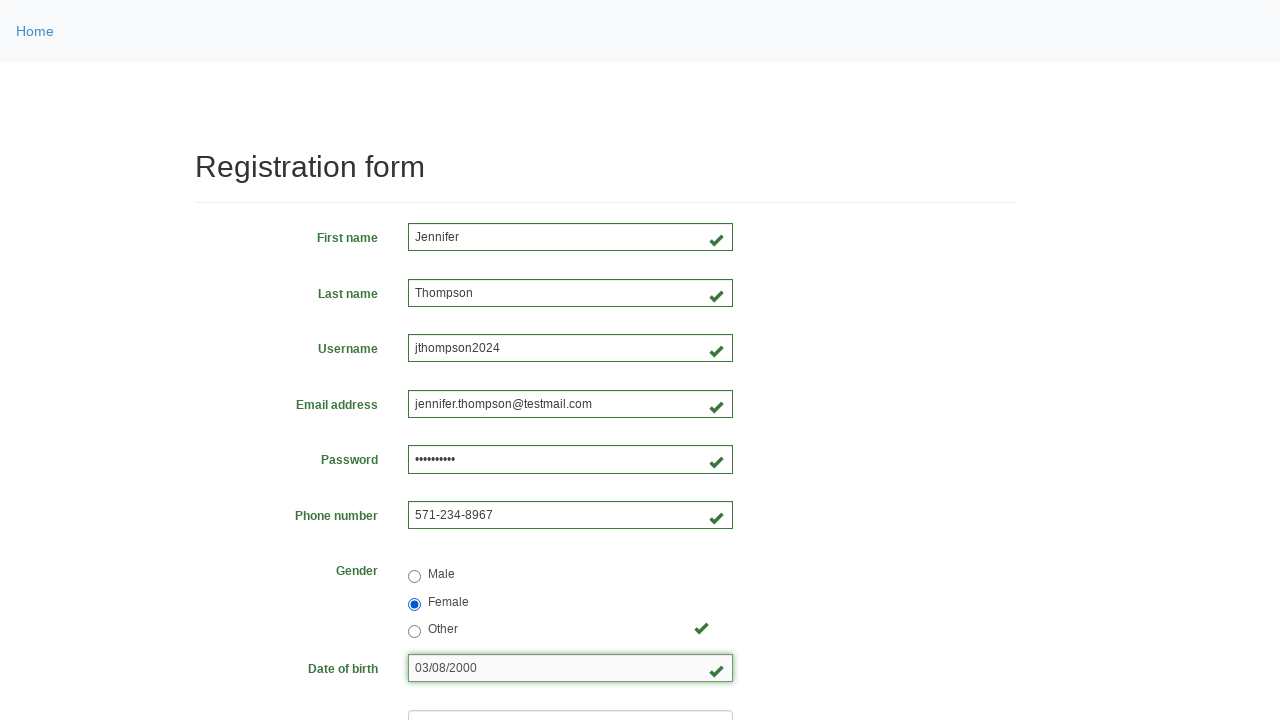

Selected job title option at index 4 on select[name='job_title']
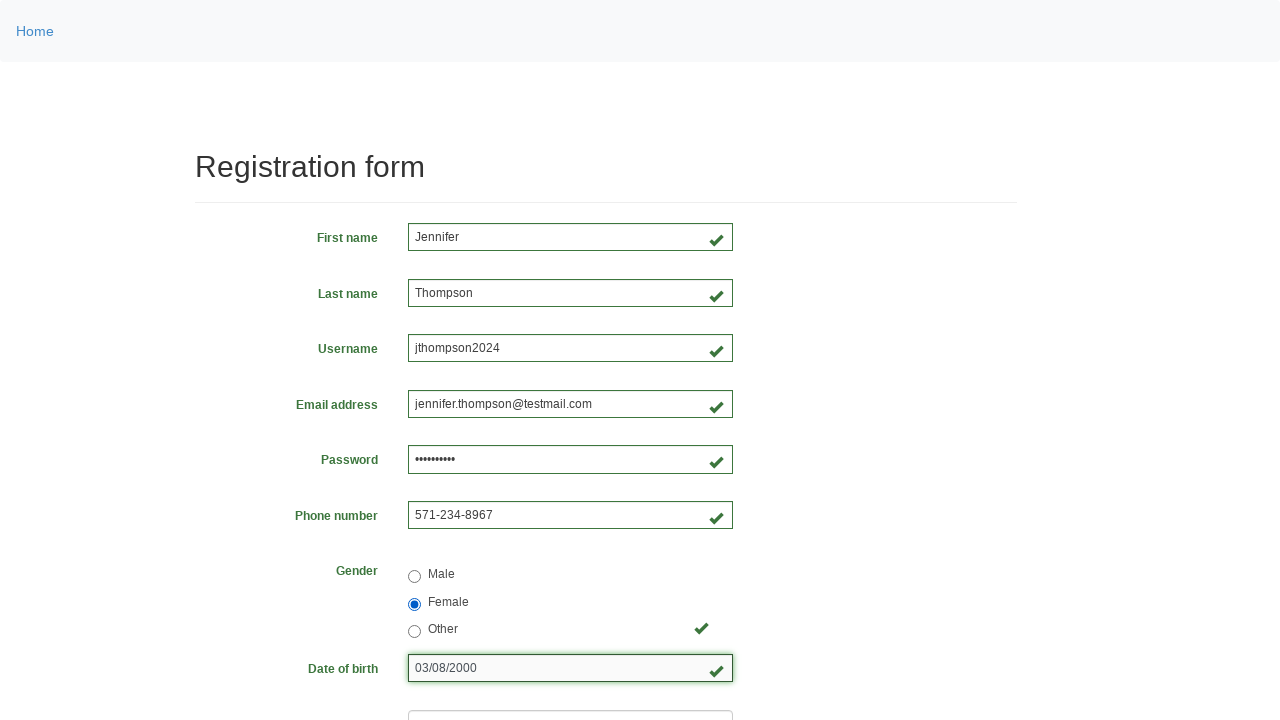

Selected first programming language checkbox at (414, 468) on div input.form-check-input >> nth=0
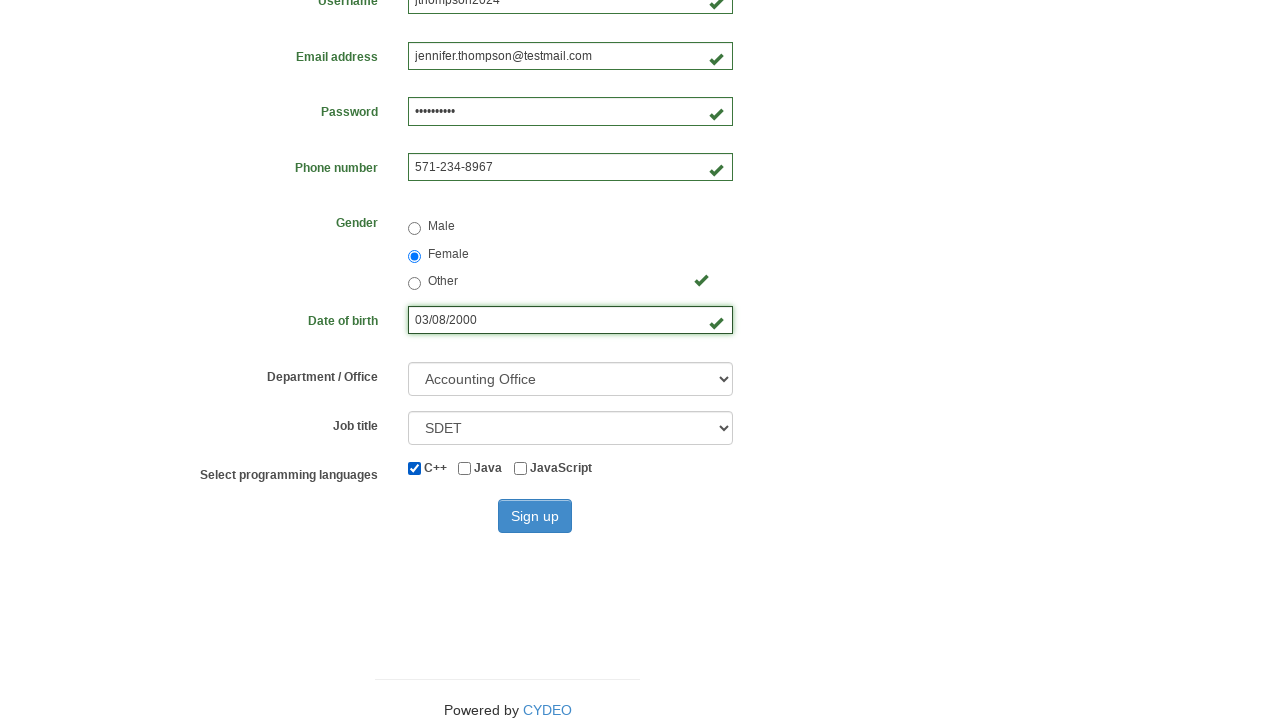

Clicked sign up button to submit the registration form at (535, 516) on button[type='submit']
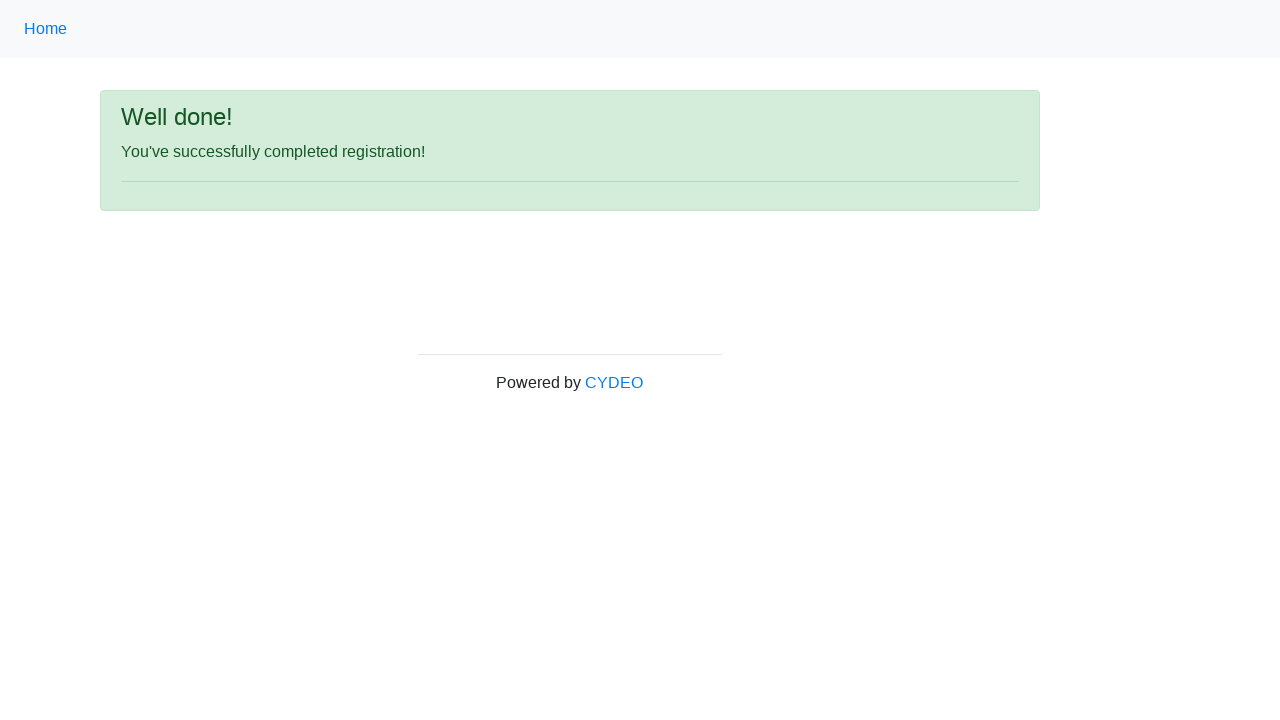

Verified success message 'You've successfully completed registration' is displayed
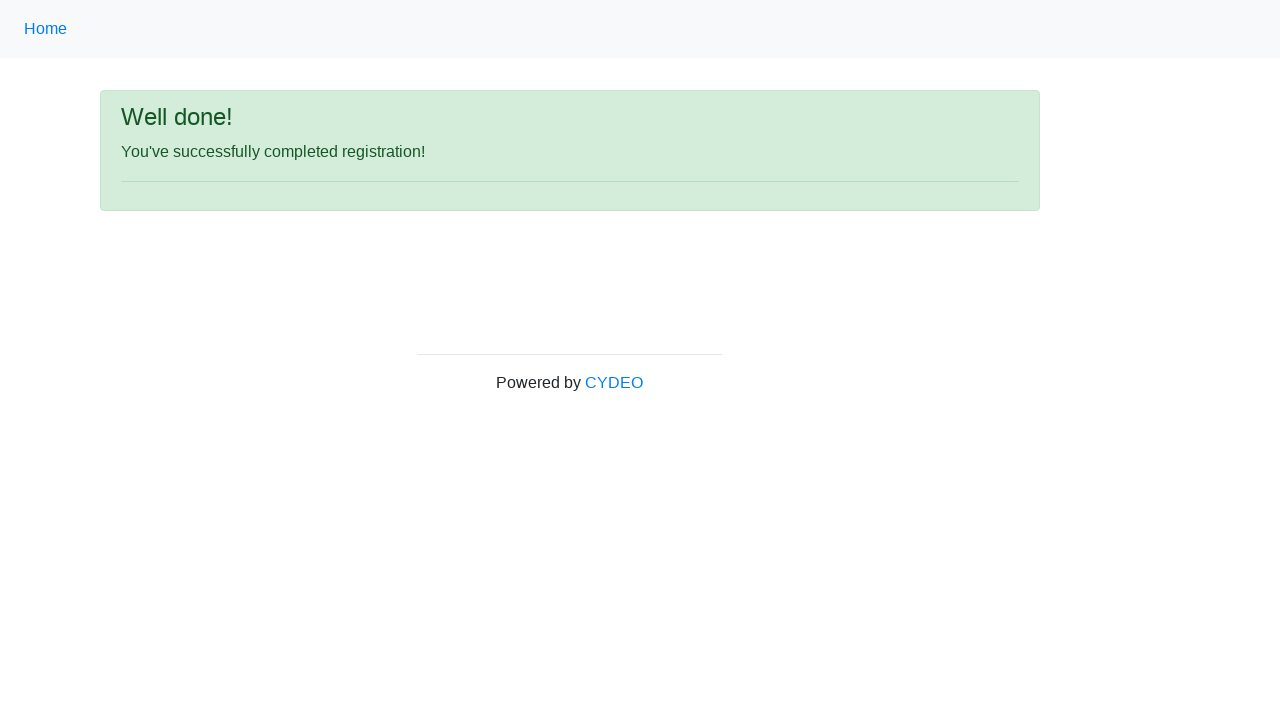

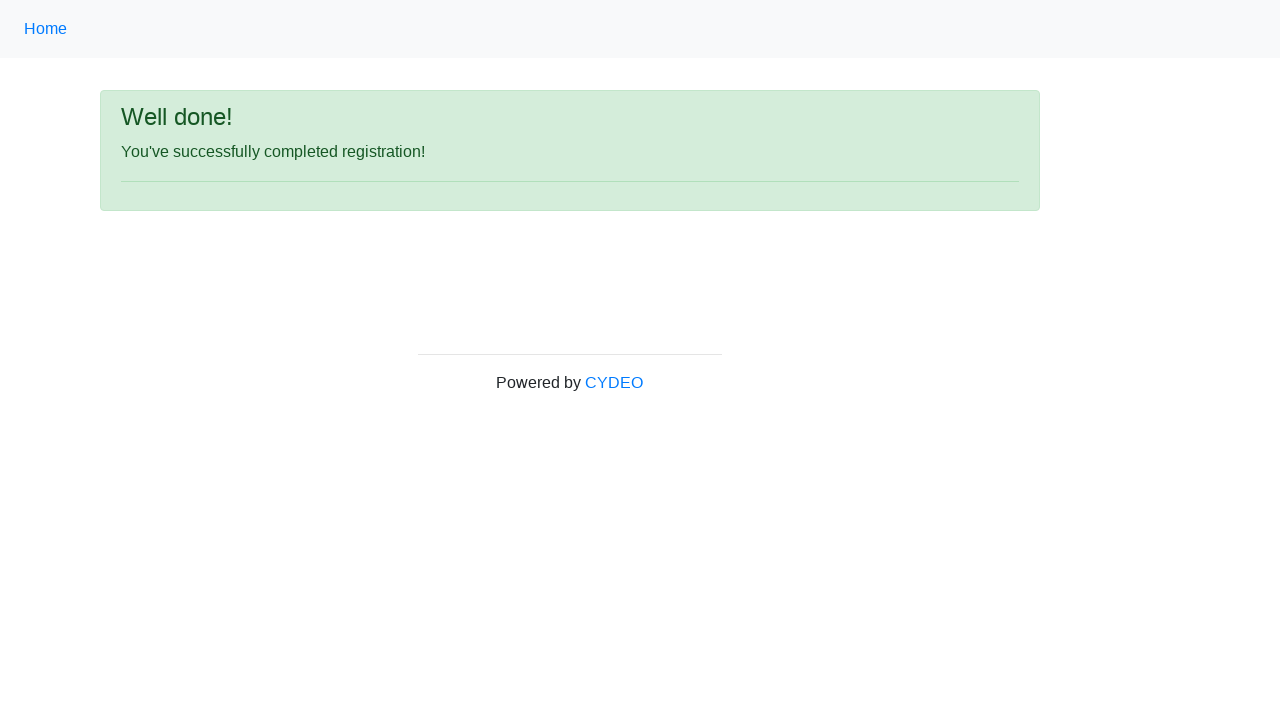